Tests checkbox functionality on a registration form by clicking a checkbox and verifying its state (enabled, displayed, selected)

Starting URL: https://demo.automationtesting.in/Register.html

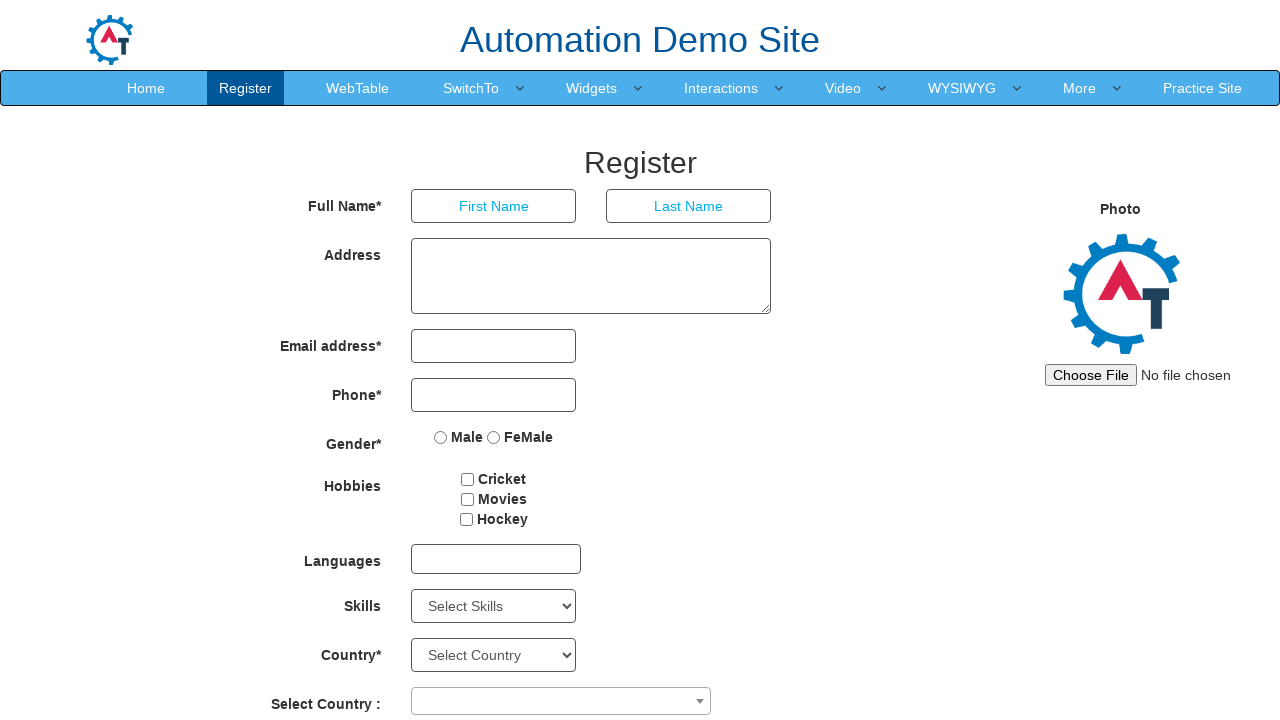

Located checkbox element in hobbies section
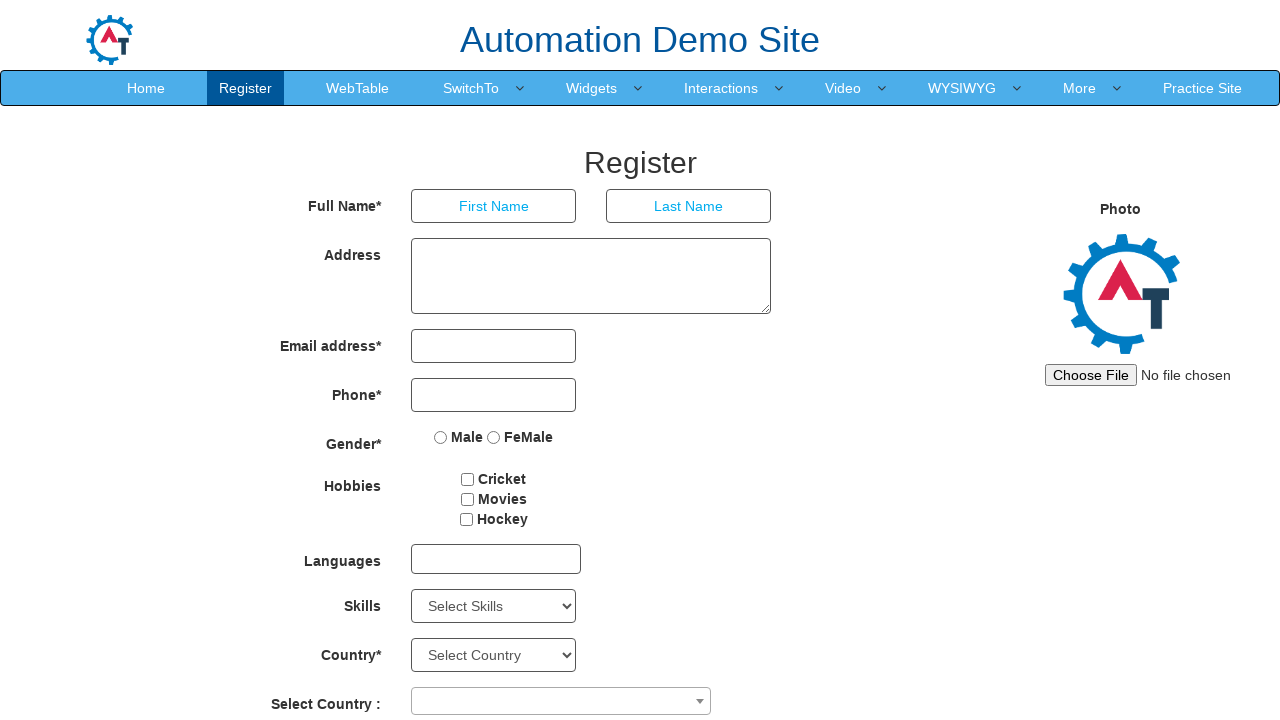

Clicked checkbox to select it at (468, 479) on xpath=/html/body/section/div/div/div[2]/form/div[6]/div/div[1]/input
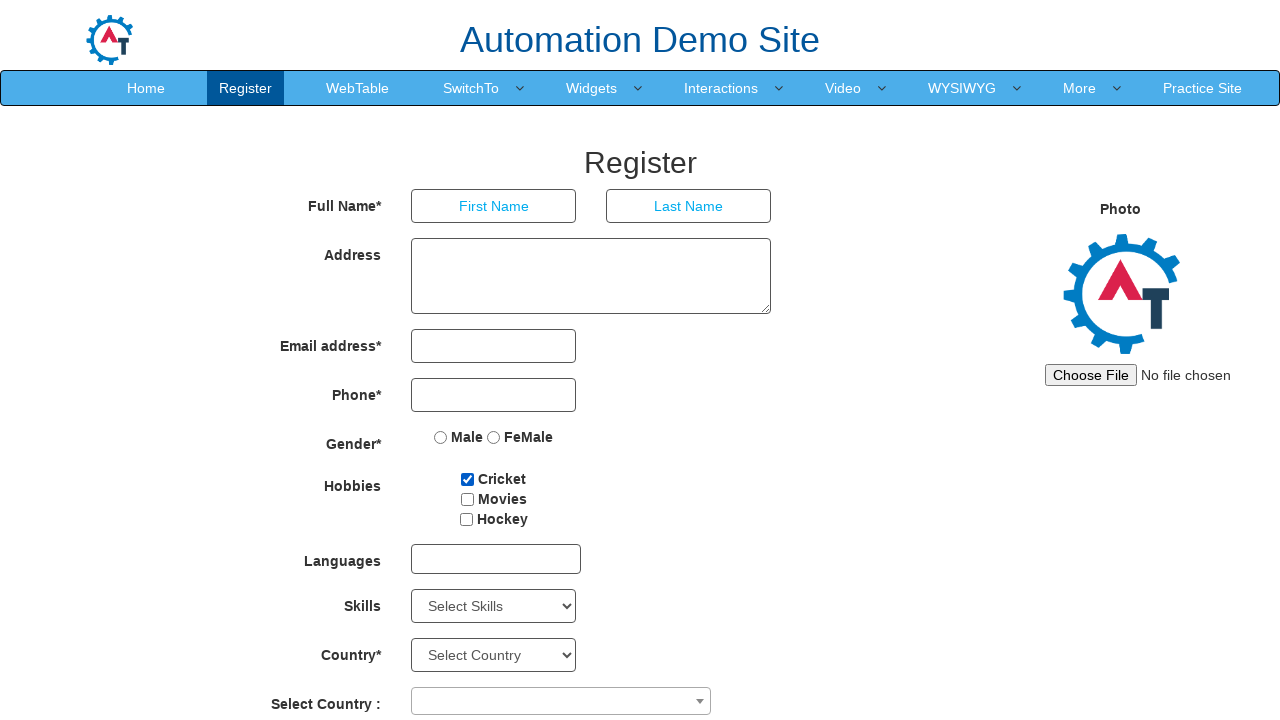

Verified checkbox is enabled
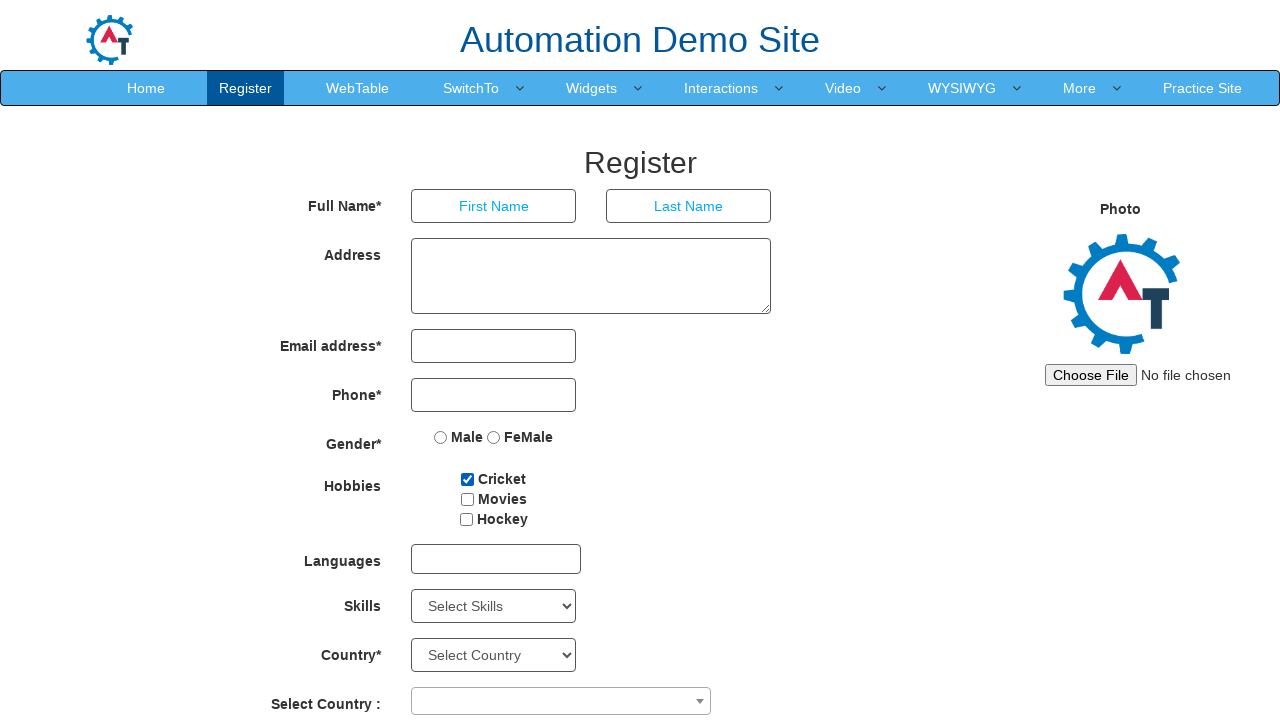

Verified checkbox is visible
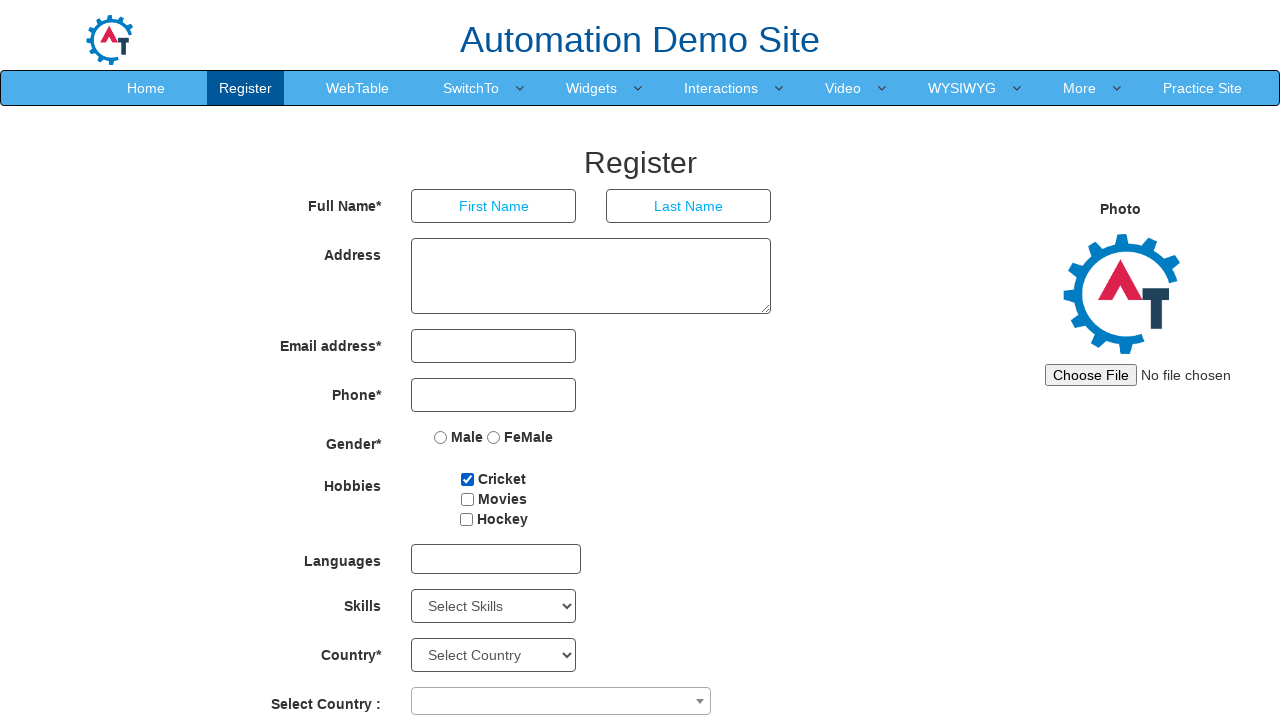

Verified checkbox is selected/checked
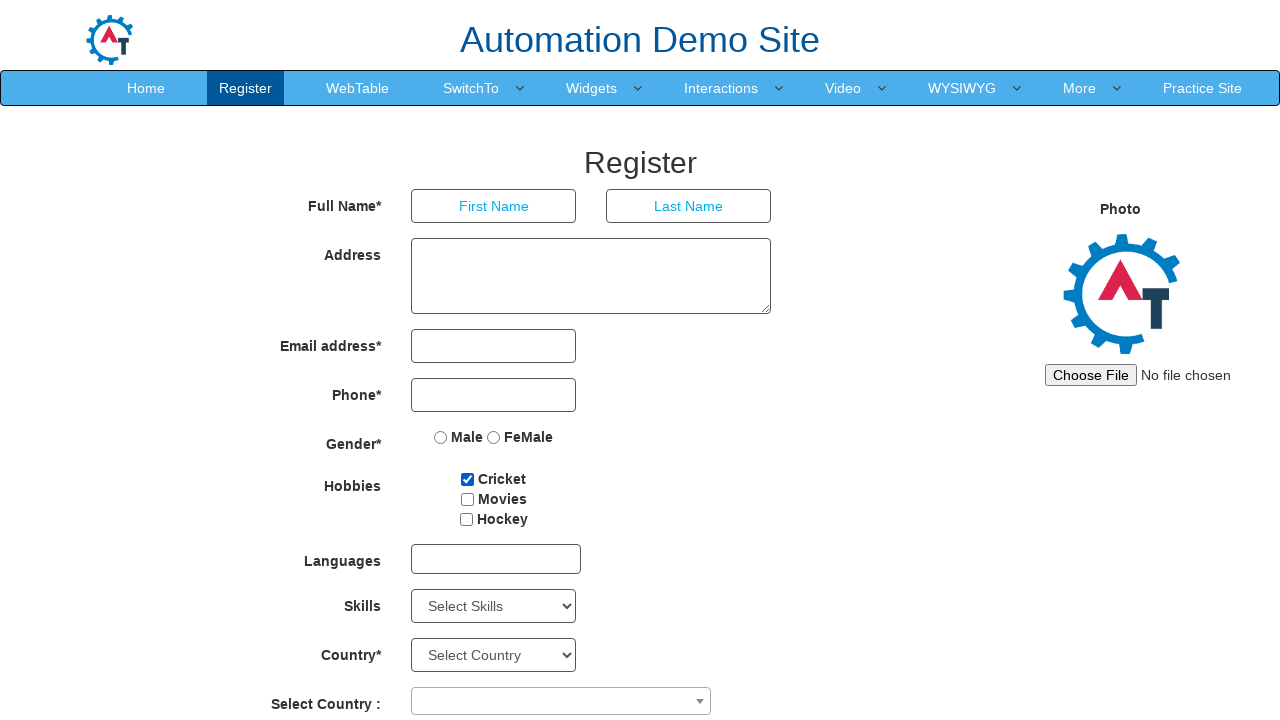

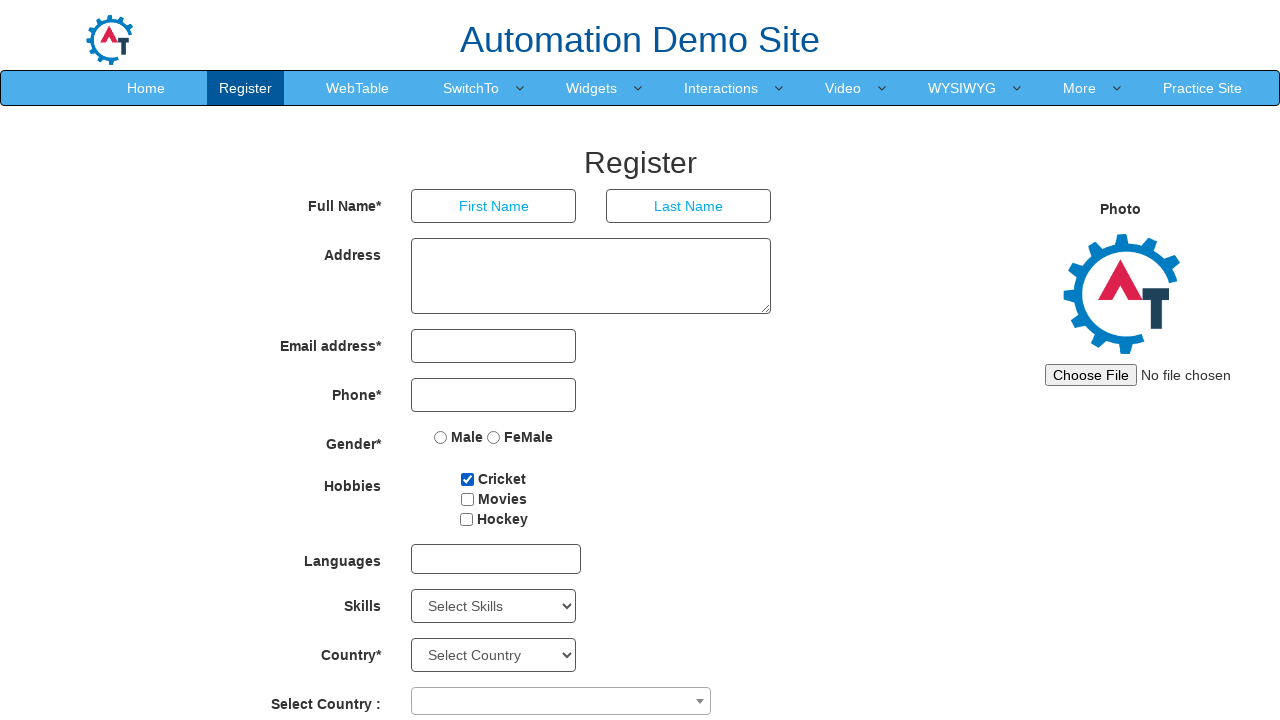